Tests an e-commerce shopping cart workflow by searching for products, adding them to cart, applying a promo code, and verifying price calculations

Starting URL: https://rahulshettyacademy.com/seleniumPractise/#/

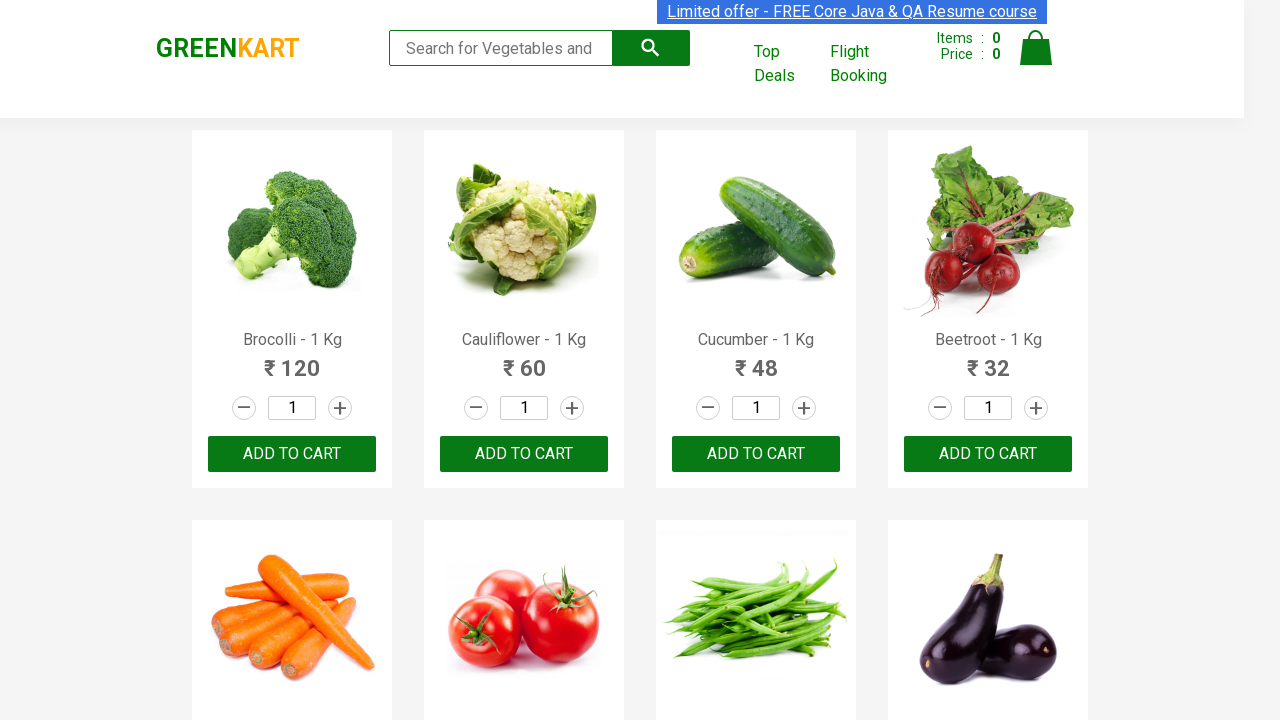

Navigated to e-commerce shopping site
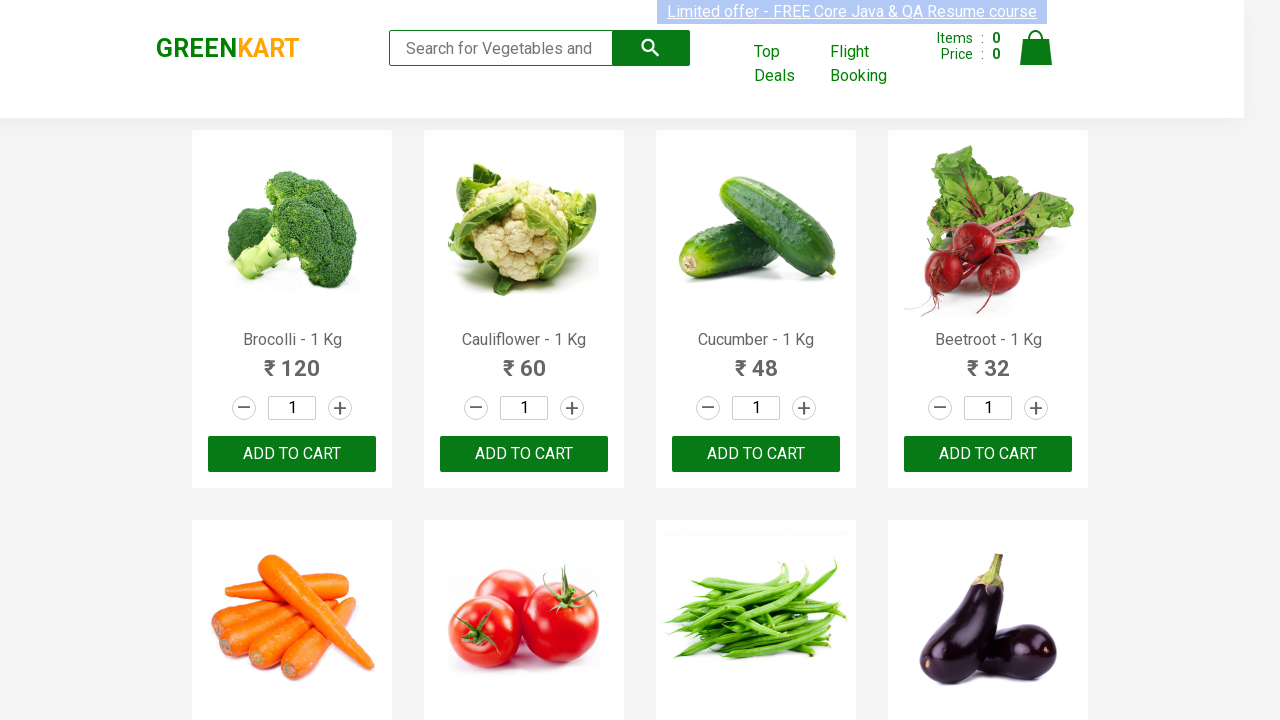

Filled search field with 'ber' on input.search-keyword
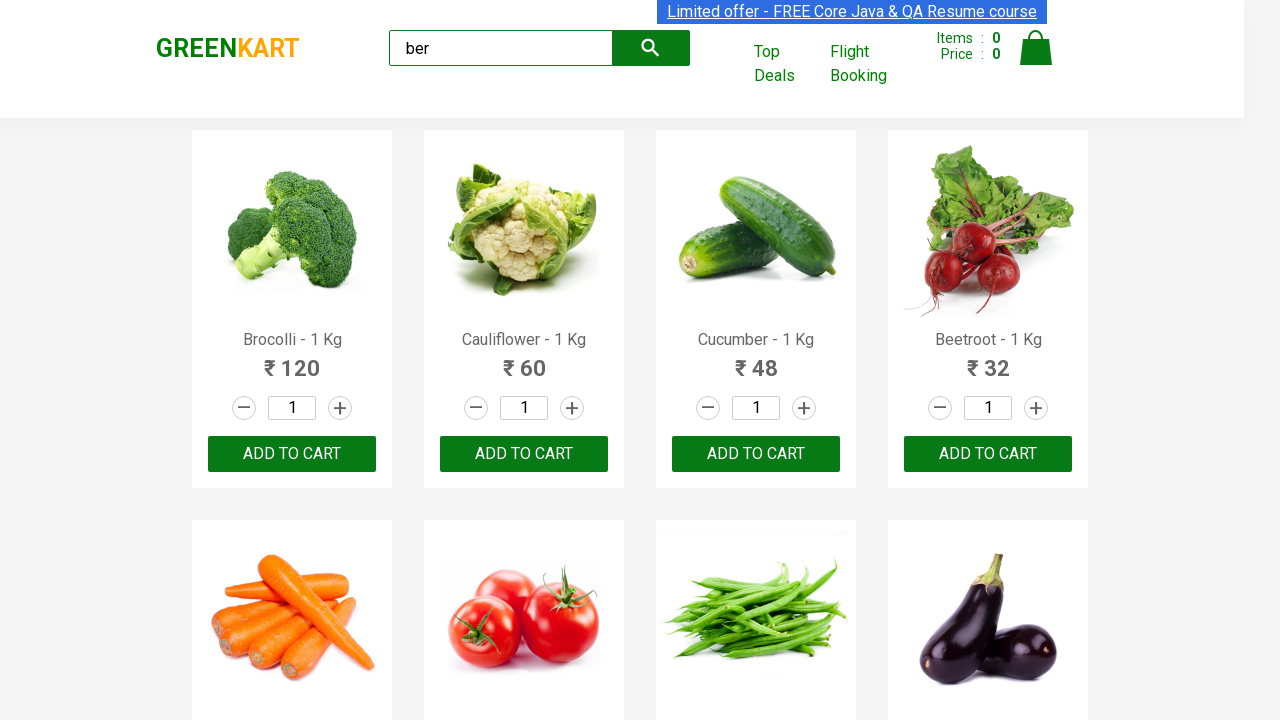

Waited for search results to load
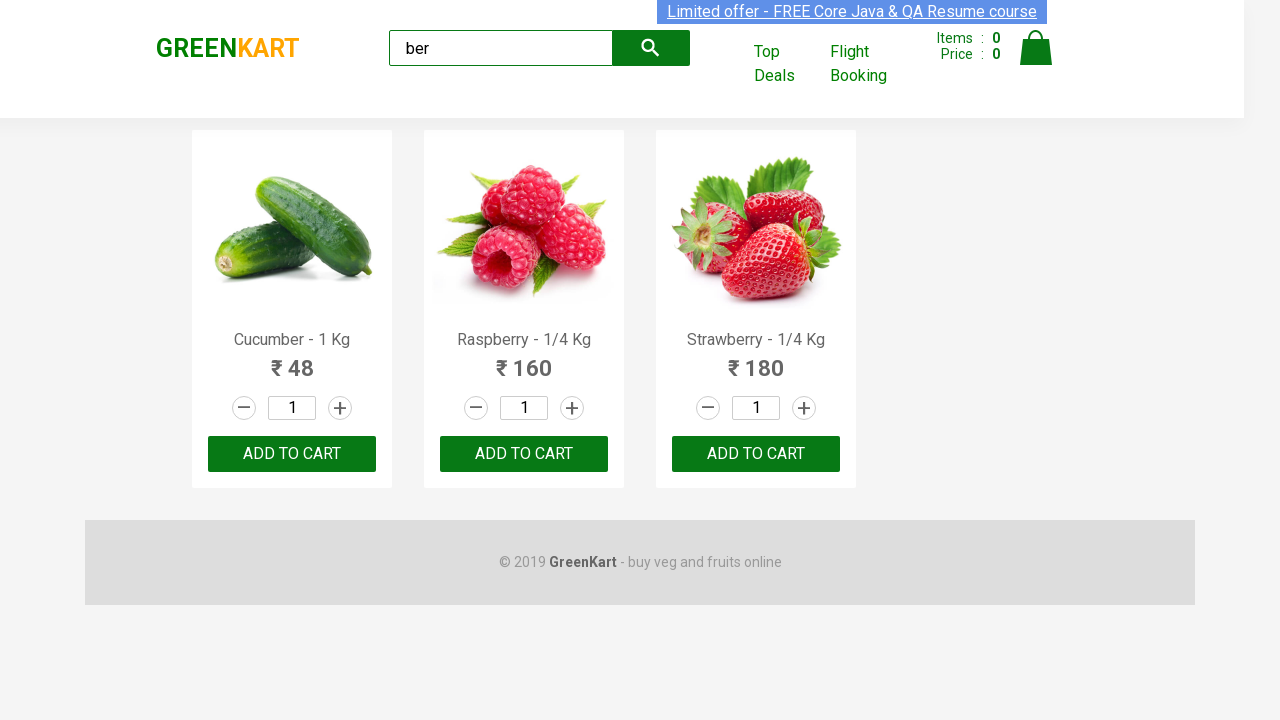

Found 3 products matching search criteria
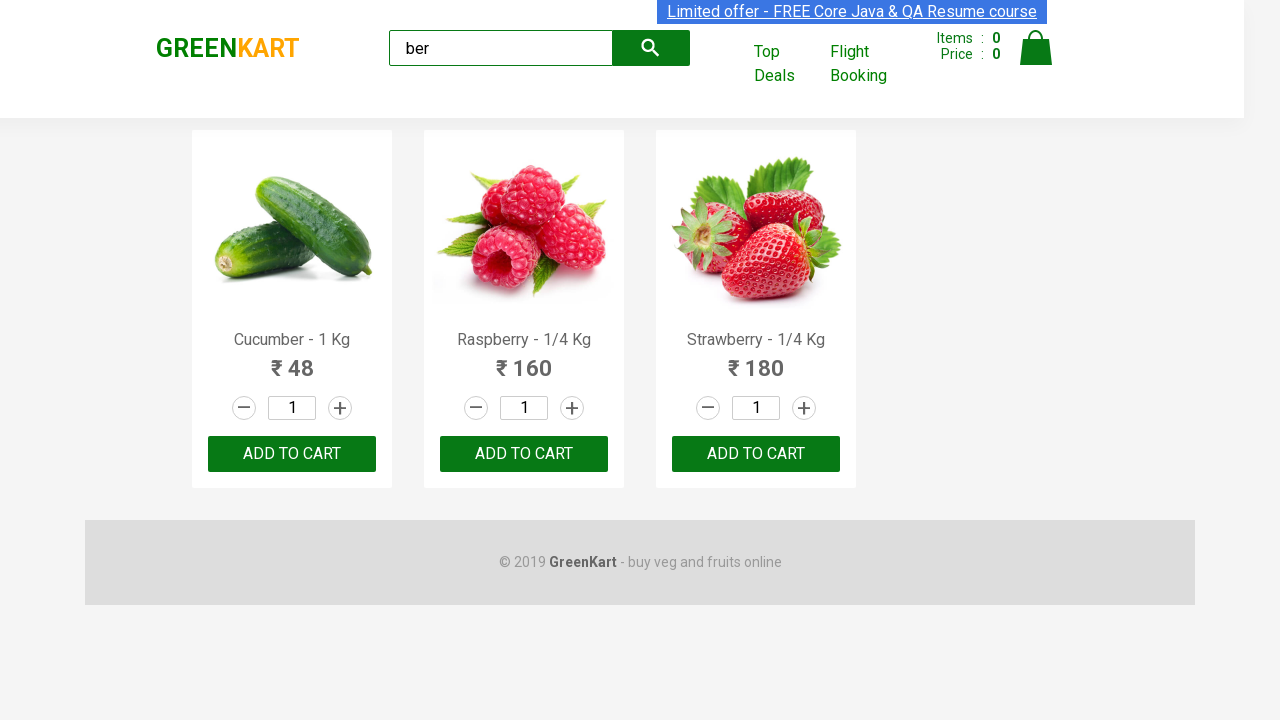

Added product to cart at (292, 454) on xpath=//div[@class='product-action']/button >> nth=0
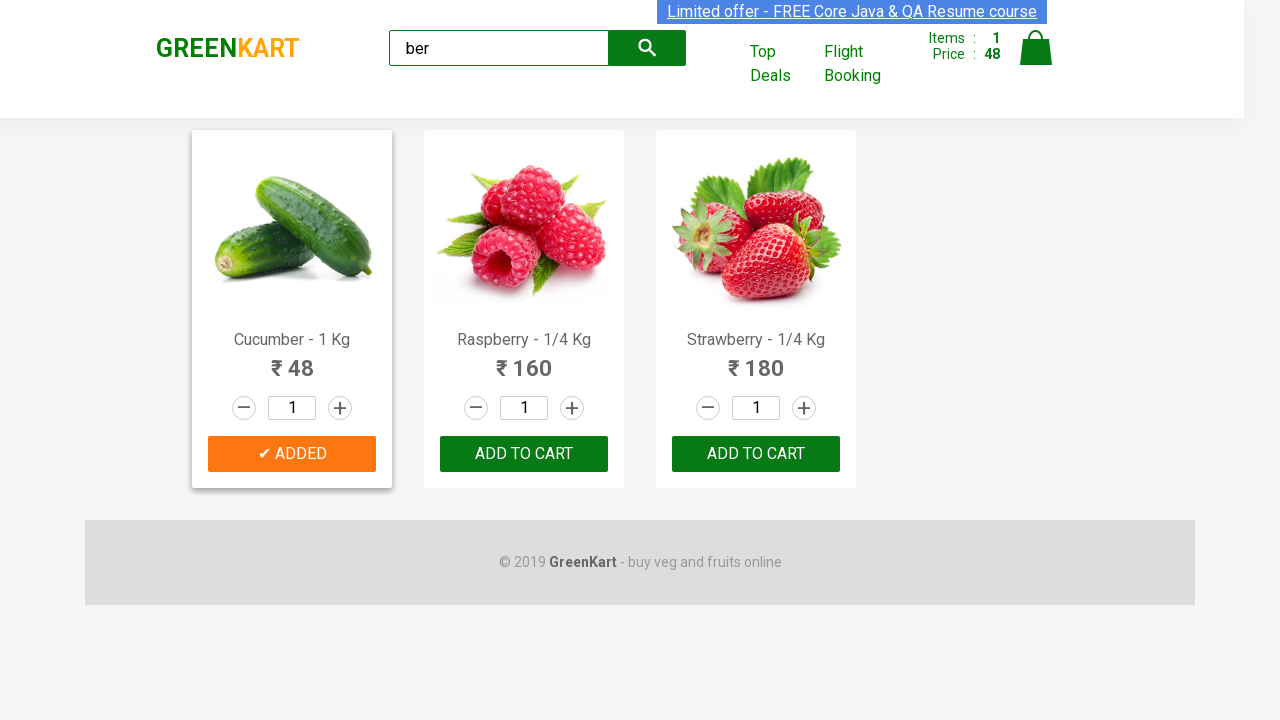

Added product to cart at (524, 454) on xpath=//div[@class='product-action']/button >> nth=1
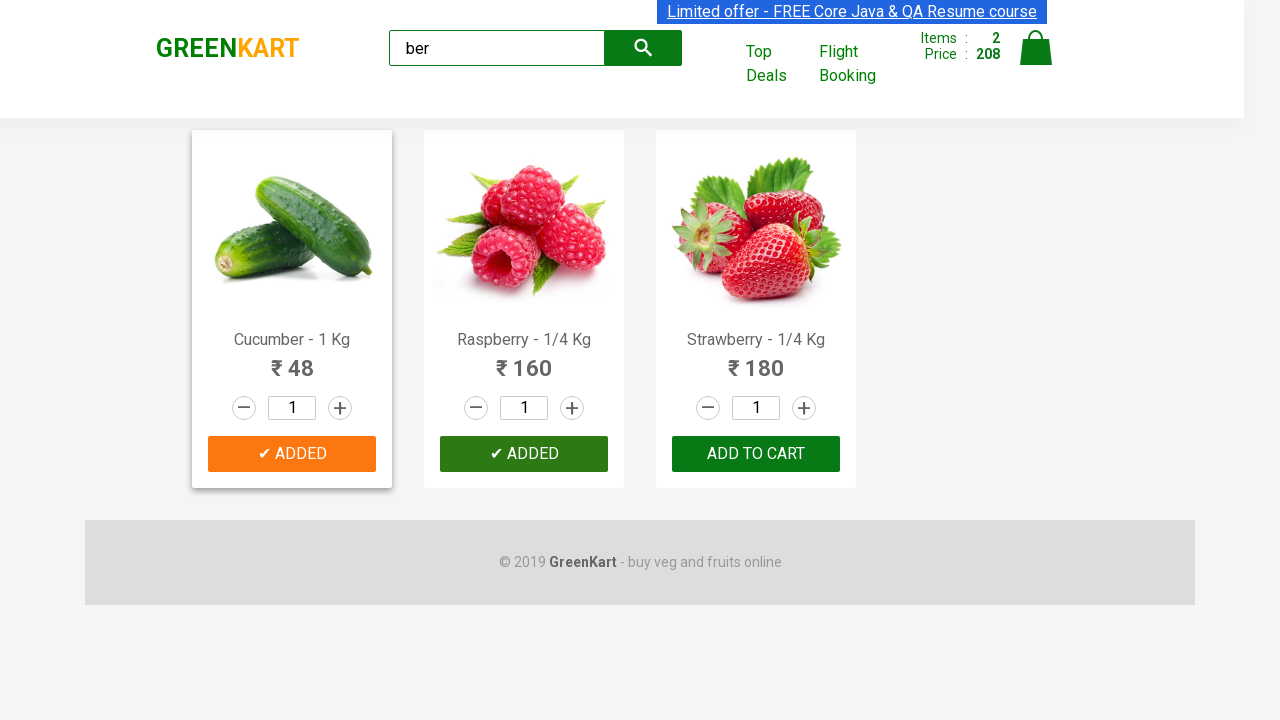

Added product to cart at (756, 454) on xpath=//div[@class='product-action']/button >> nth=2
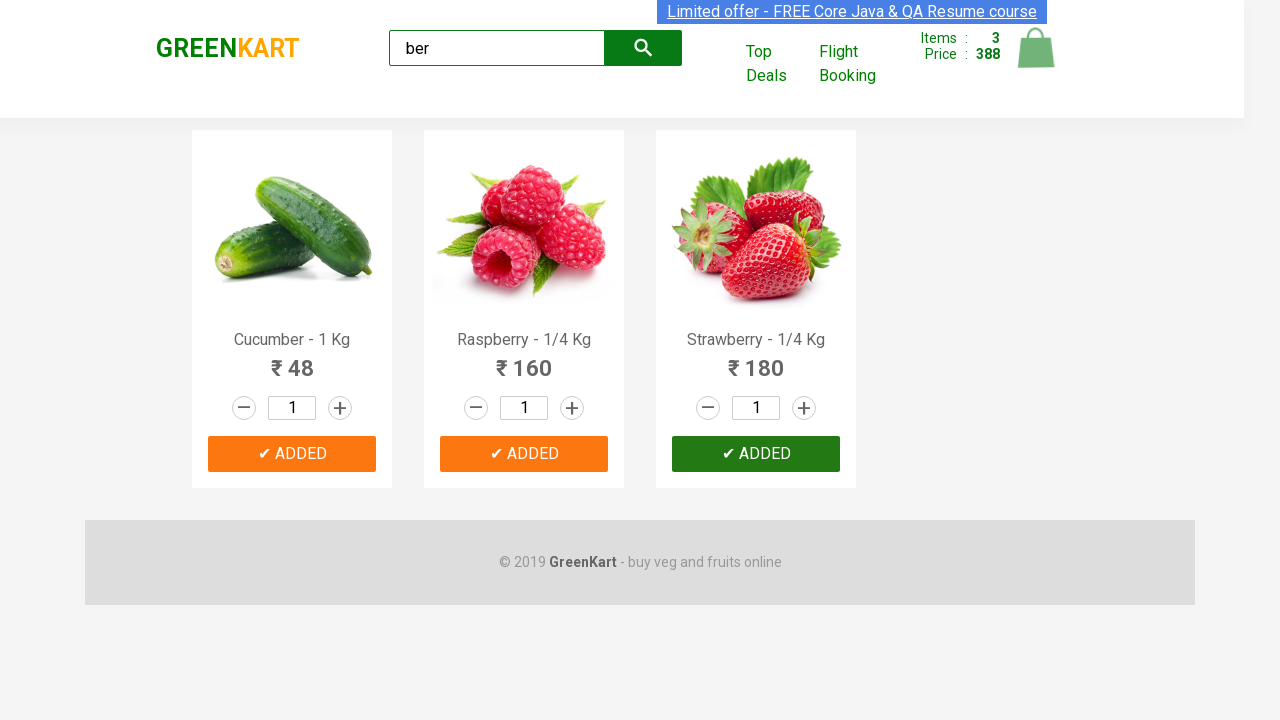

Opened shopping cart at (1036, 48) on img[alt='Cart']
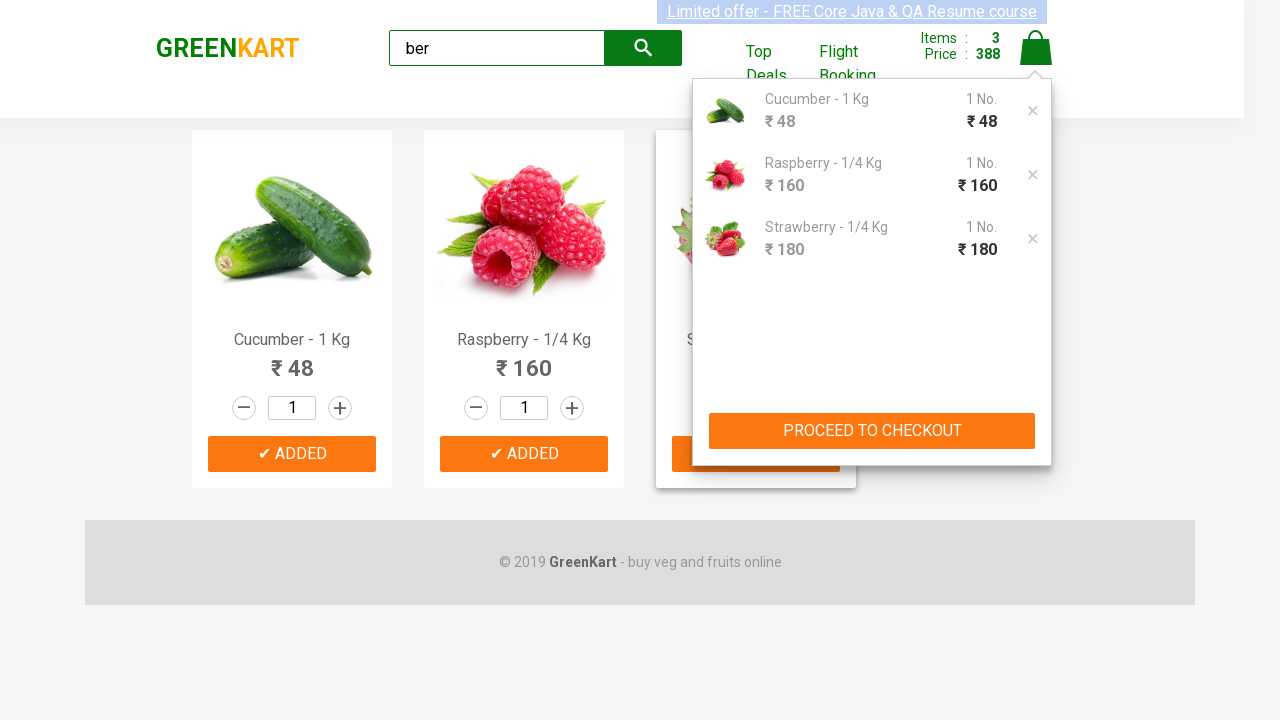

Clicked proceed to checkout button at (872, 431) on xpath=//button[text()='PROCEED TO CHECKOUT']
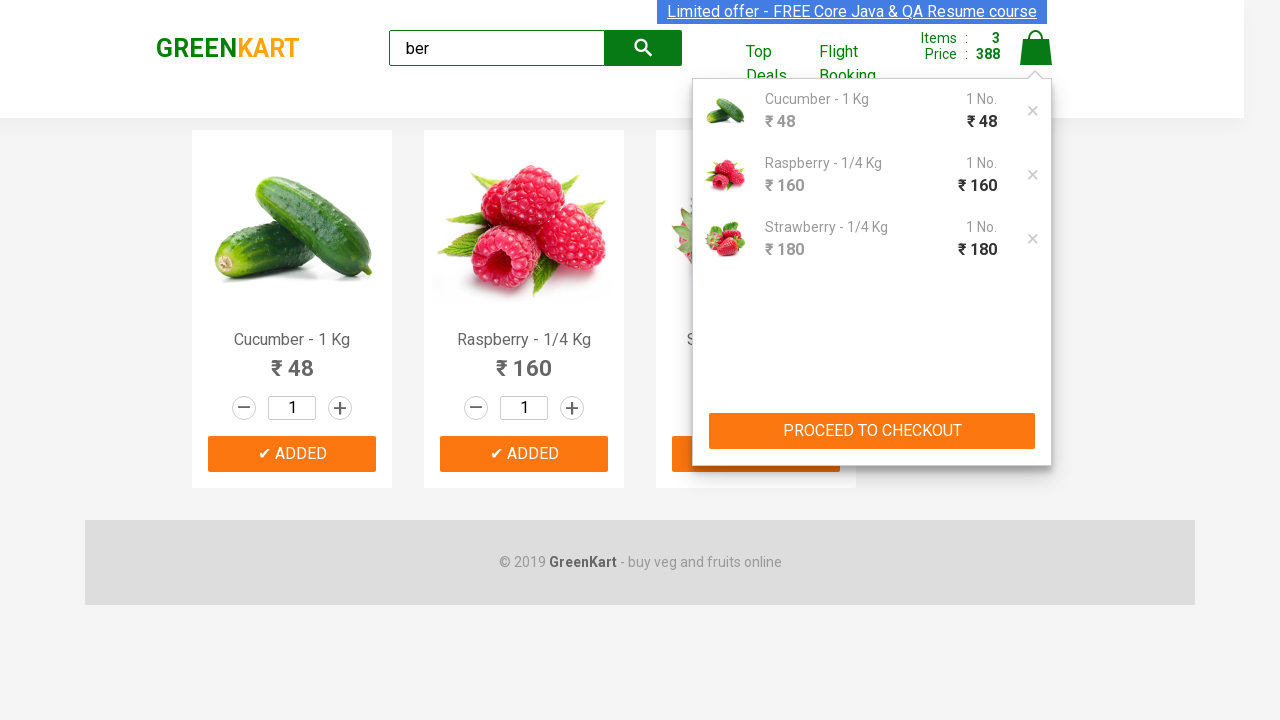

Promo code field became visible
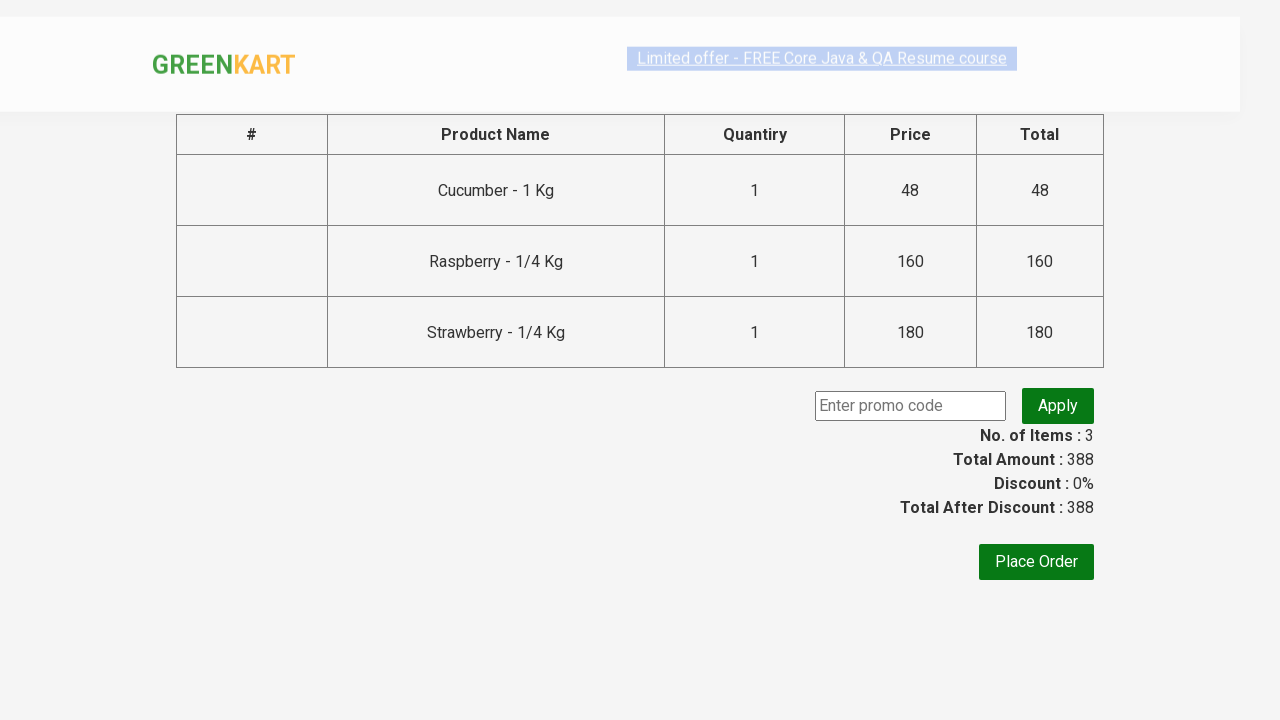

Entered promo code 'rahulshettyacademy' on .promoCode
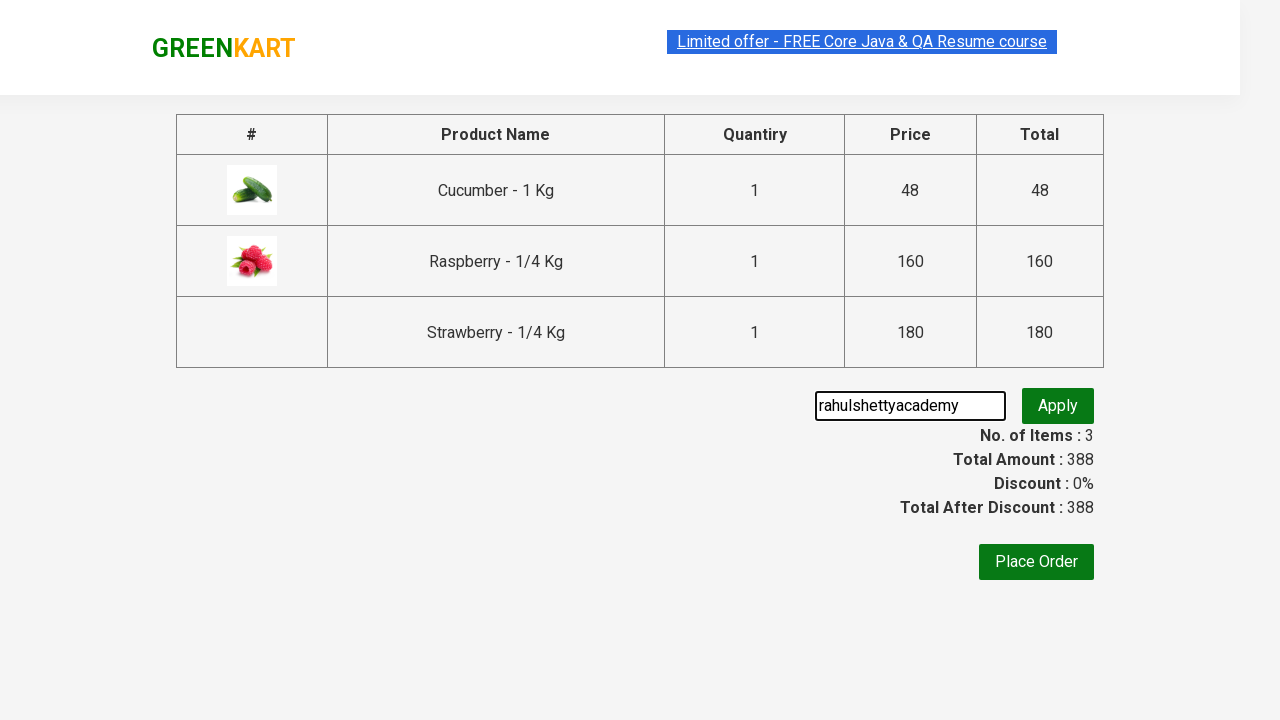

Clicked apply promo code button at (1058, 406) on .promoBtn
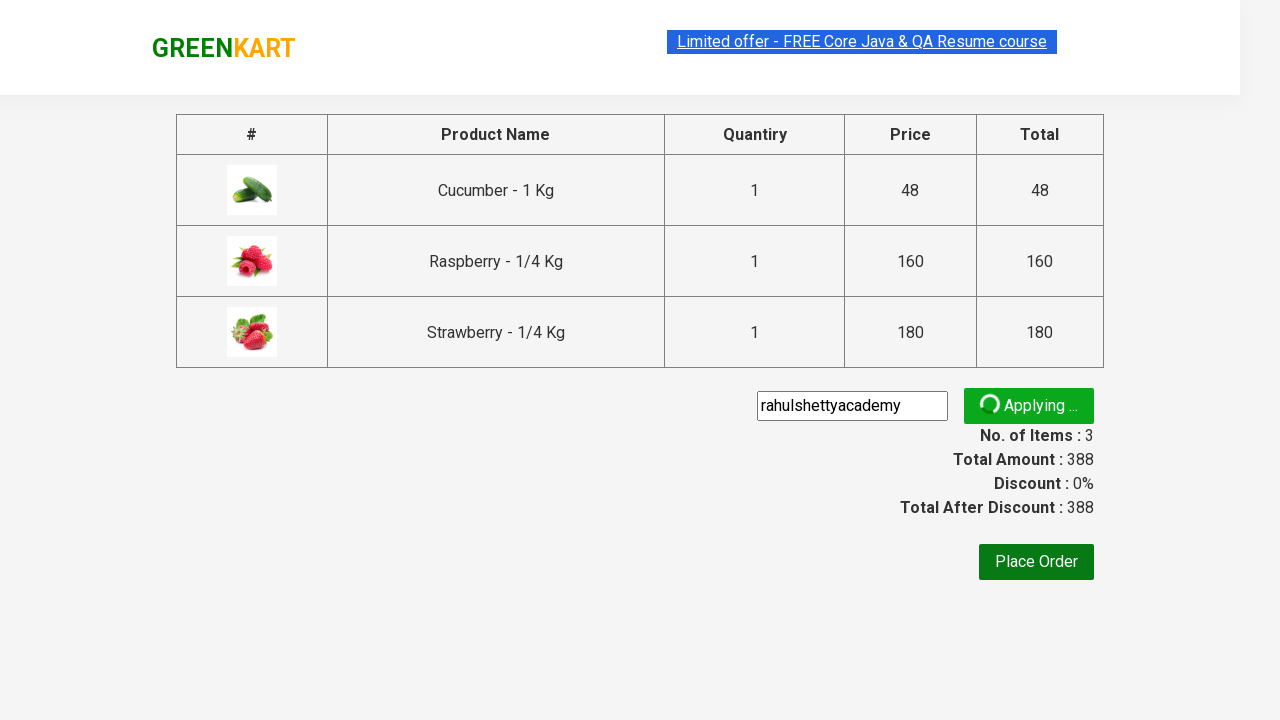

Promo code applied successfully and discount info displayed
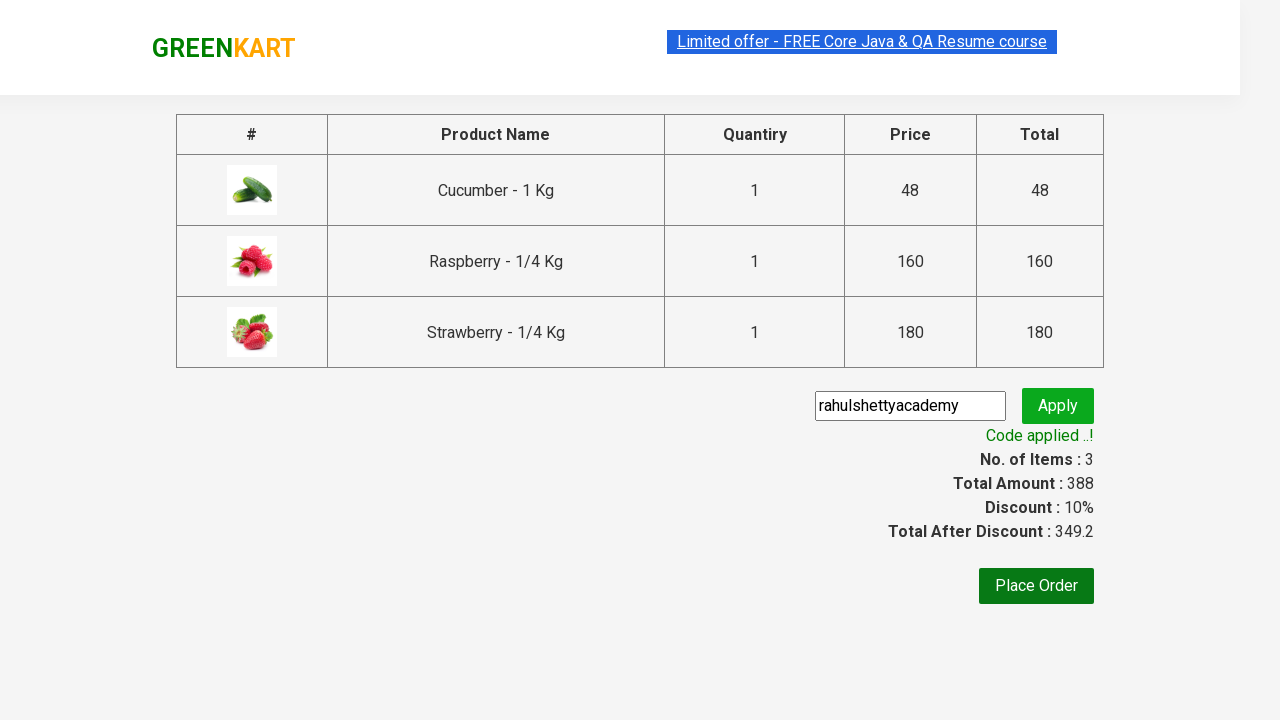

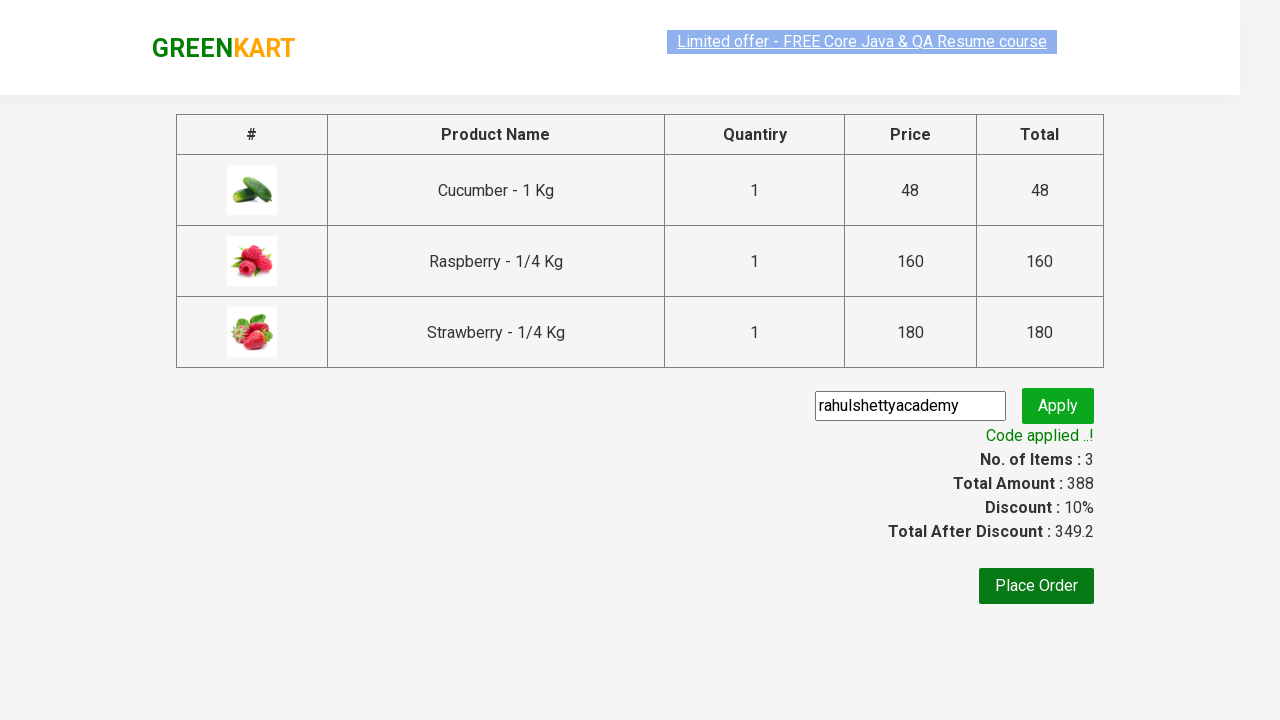